Tests dropdown functionality on OrangeHRM contact form by selecting a country option and retrieving dropdown options

Starting URL: https://www.orangehrm.com/en/contact-sales

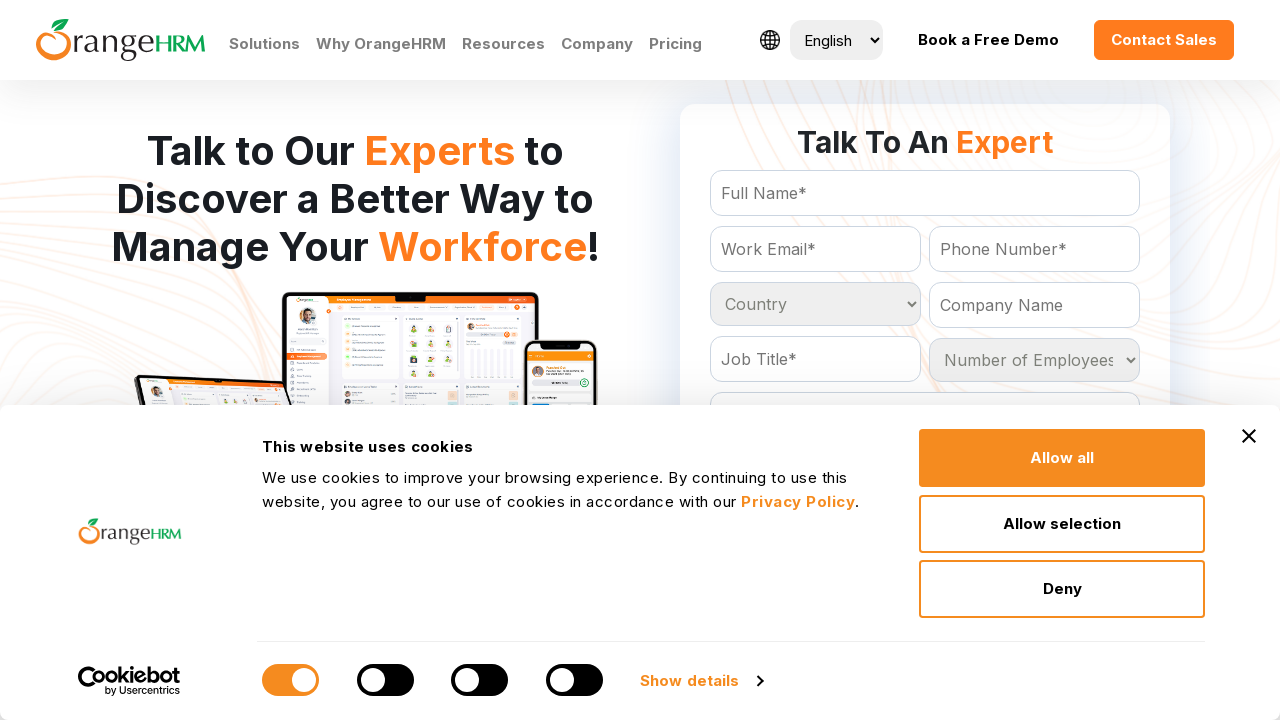

Selected 'Brazil' from the country dropdown on #Form_getForm_Country
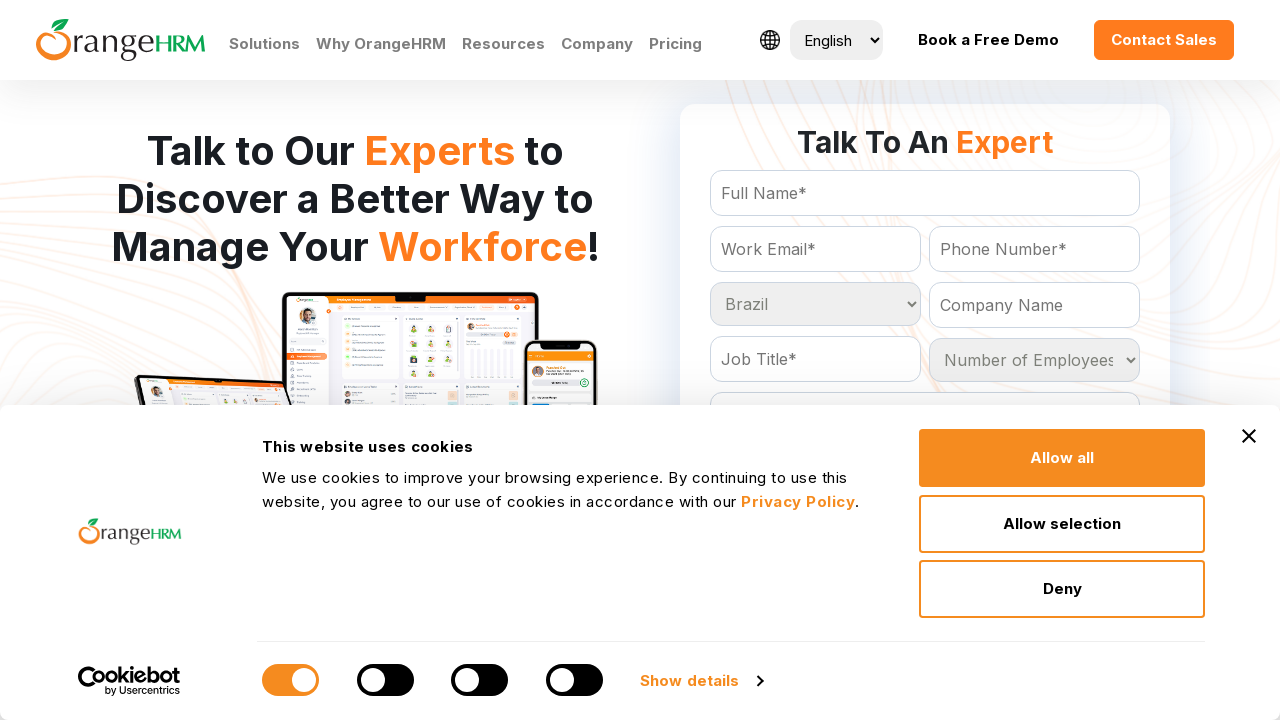

Retrieved all country dropdown options - found 233 options
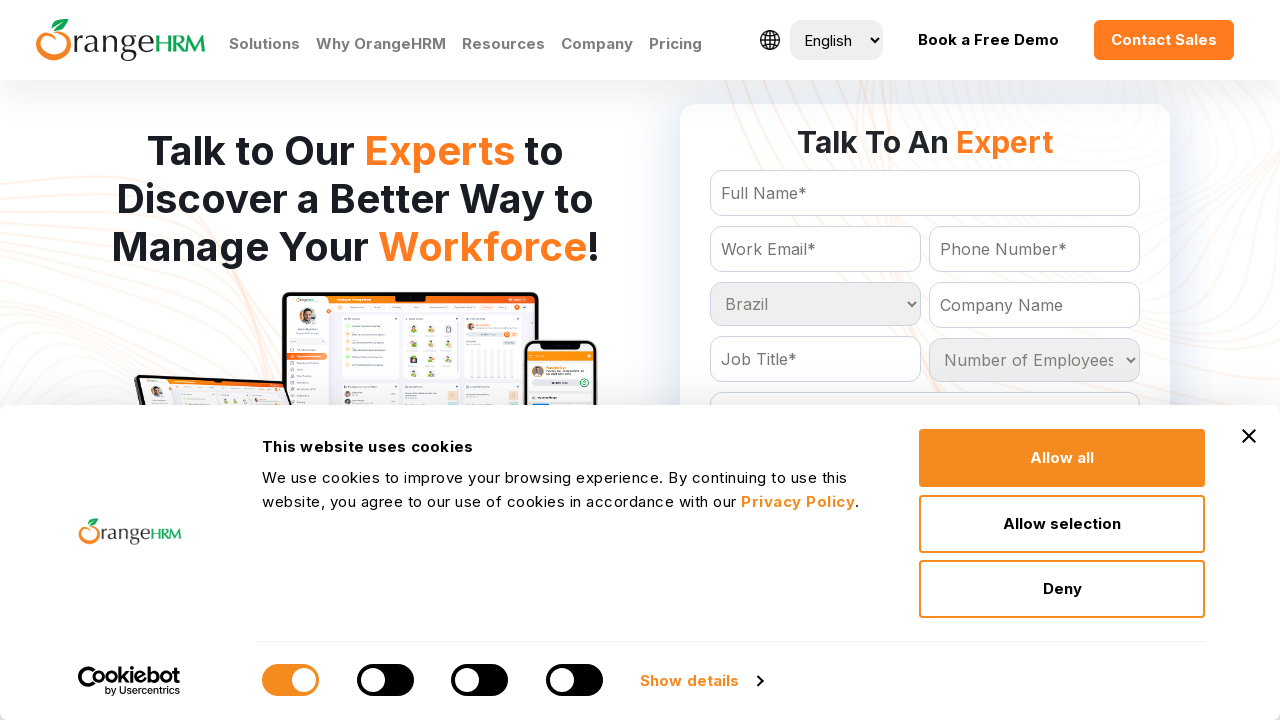

Retrieved all employee dropdown options - found 6 options
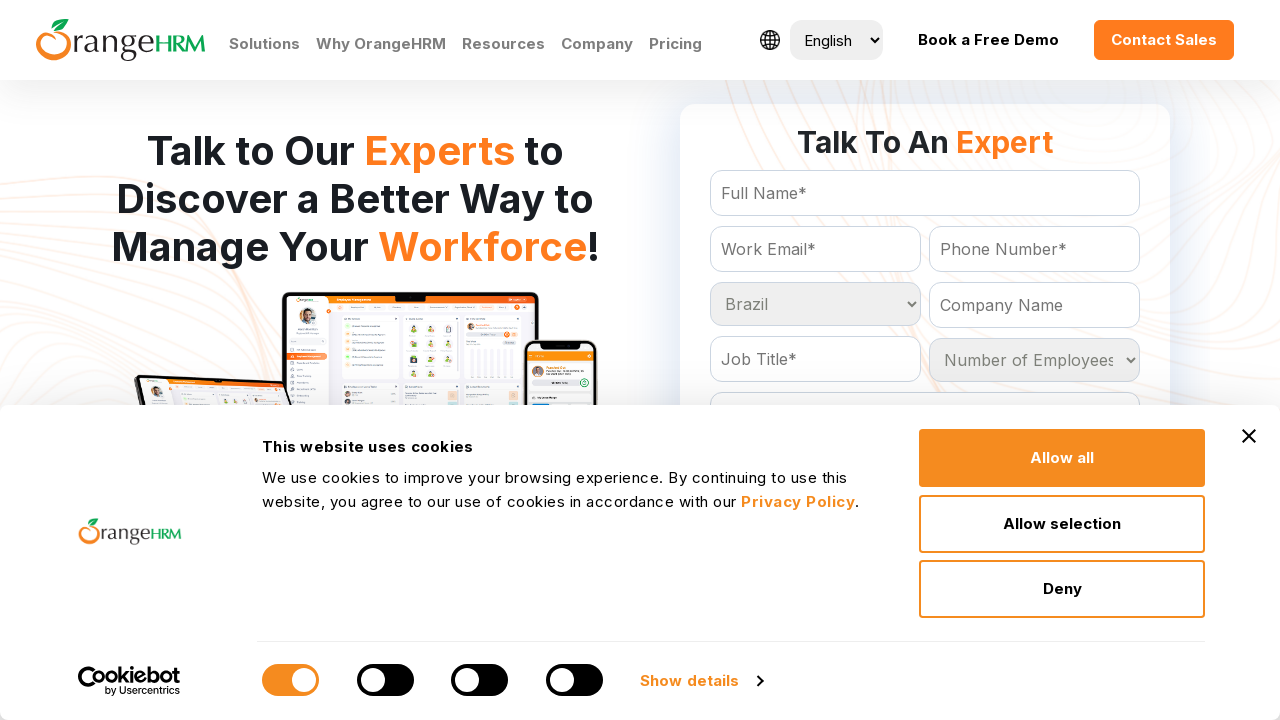

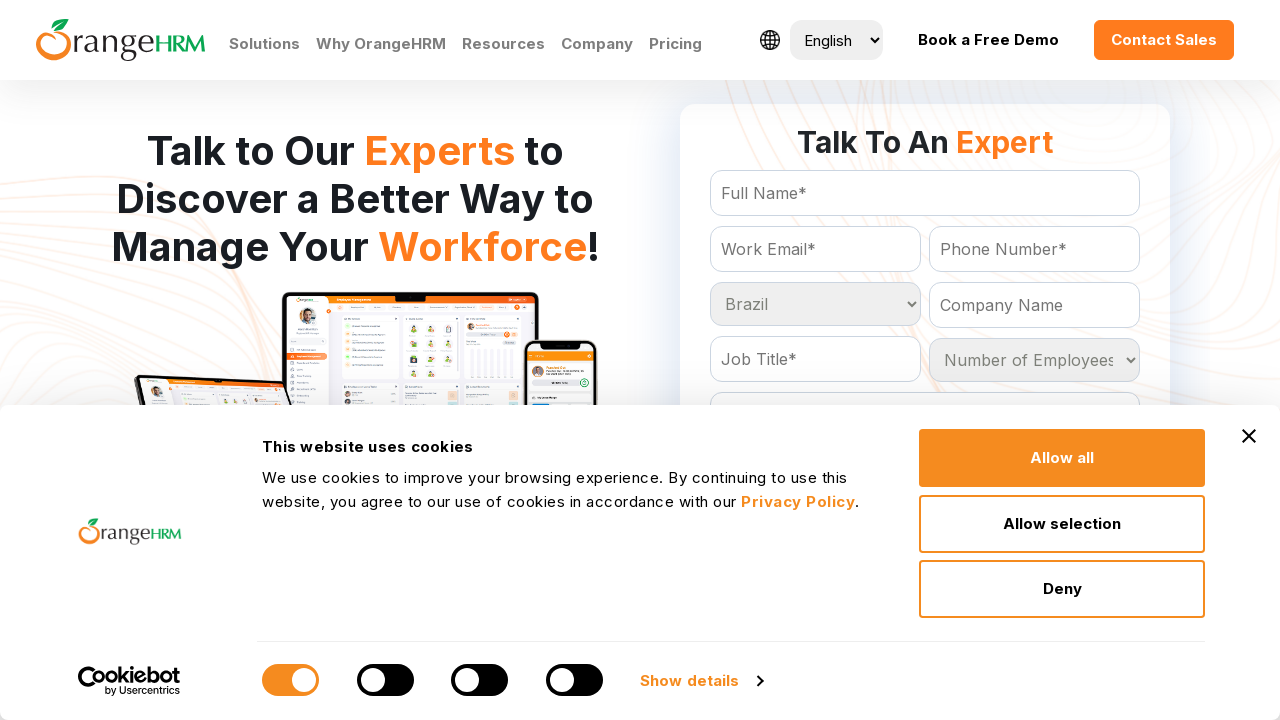